Tests select dropdown by selecting options and counting available options.

Starting URL: https://www.tutorialspoint.com/selenium/practice/select-menu.php

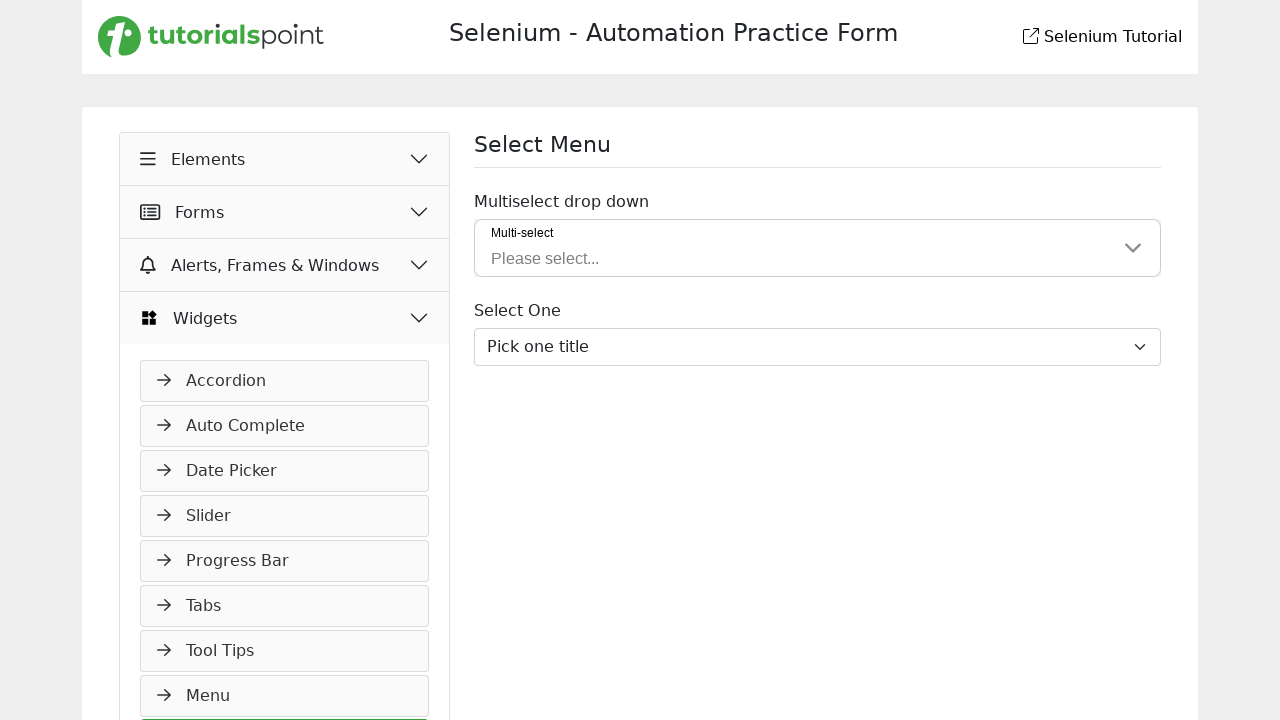

Select dropdown element loaded
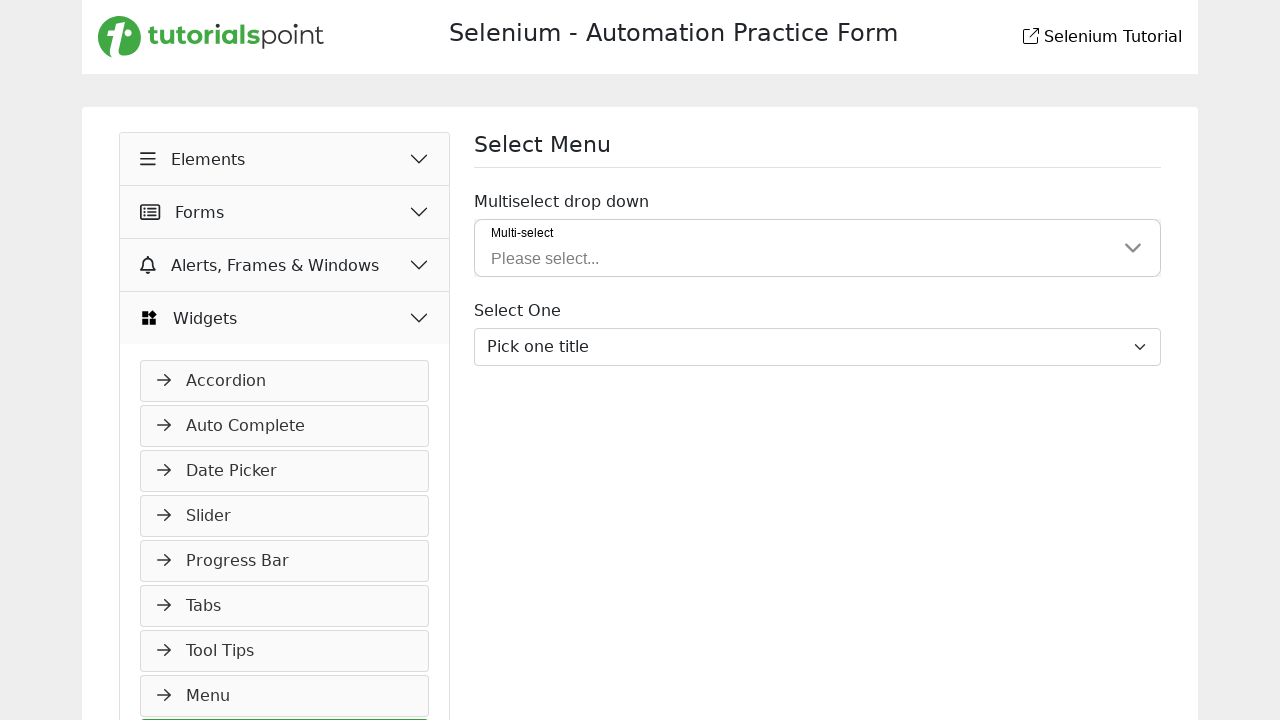

Located all options in select dropdown
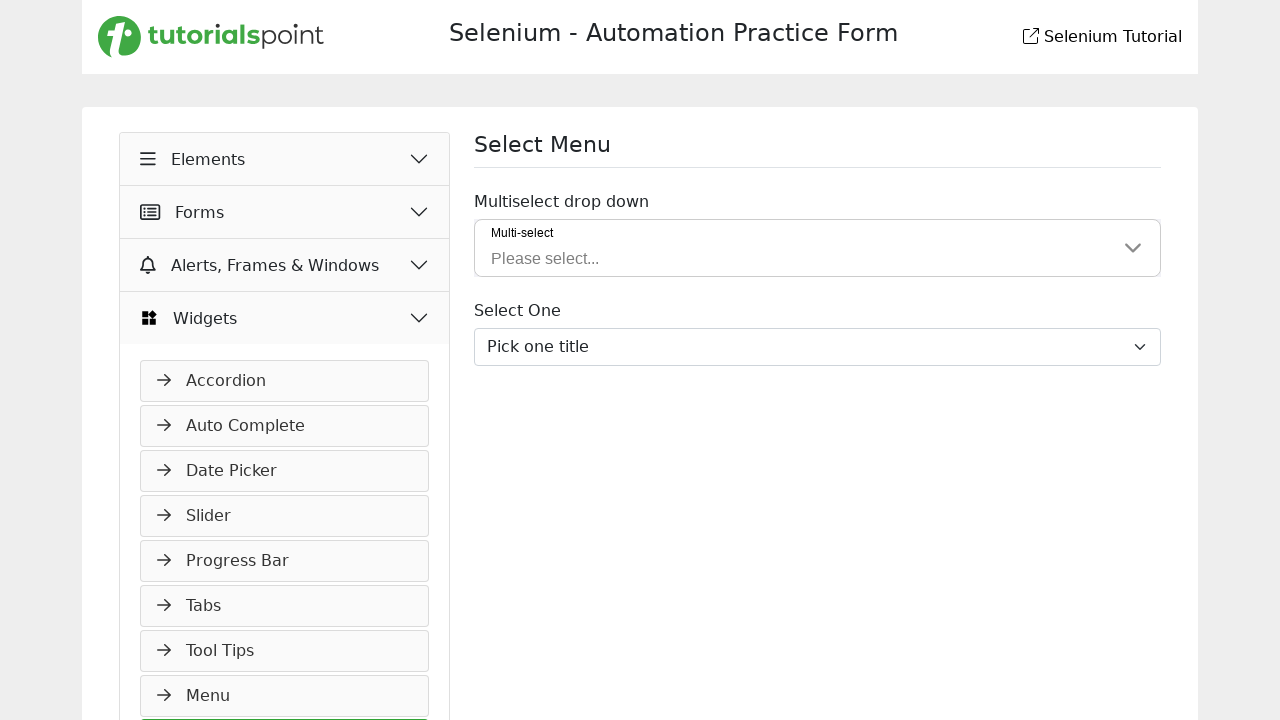

Counted 7 available options in select dropdown
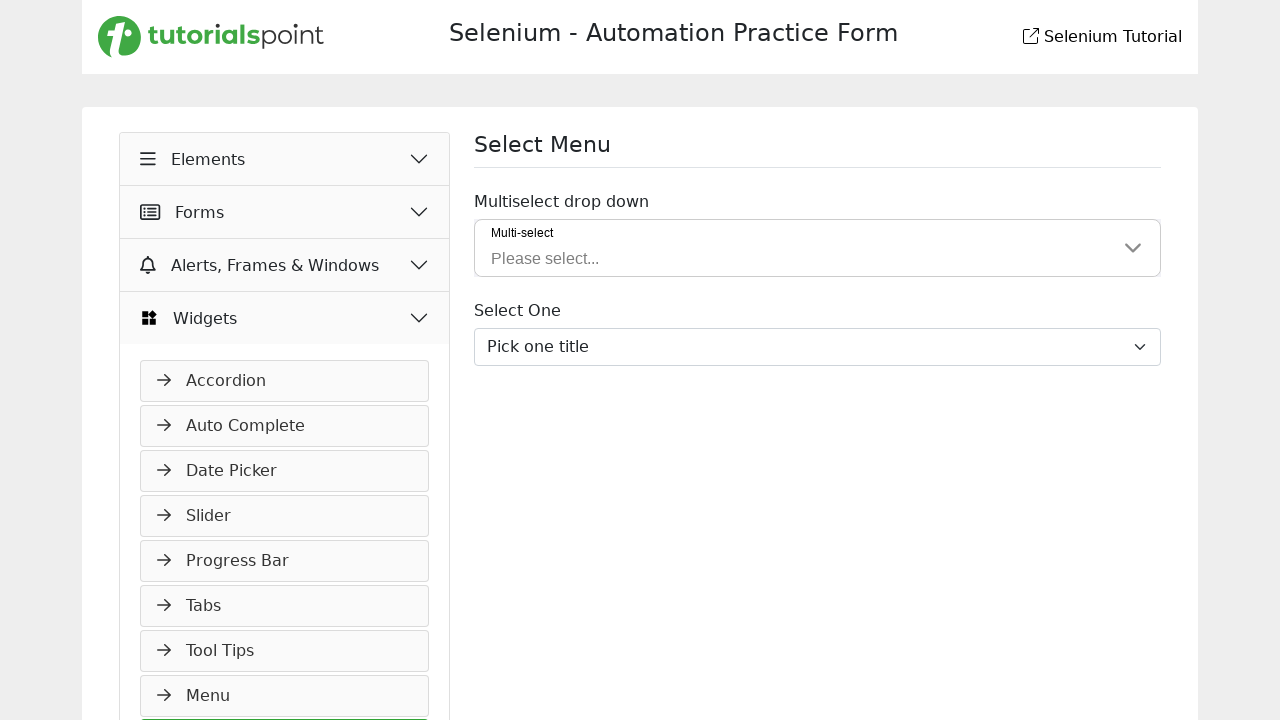

Selected 'Proof.' option from dropdown on #inputGroupSelect03
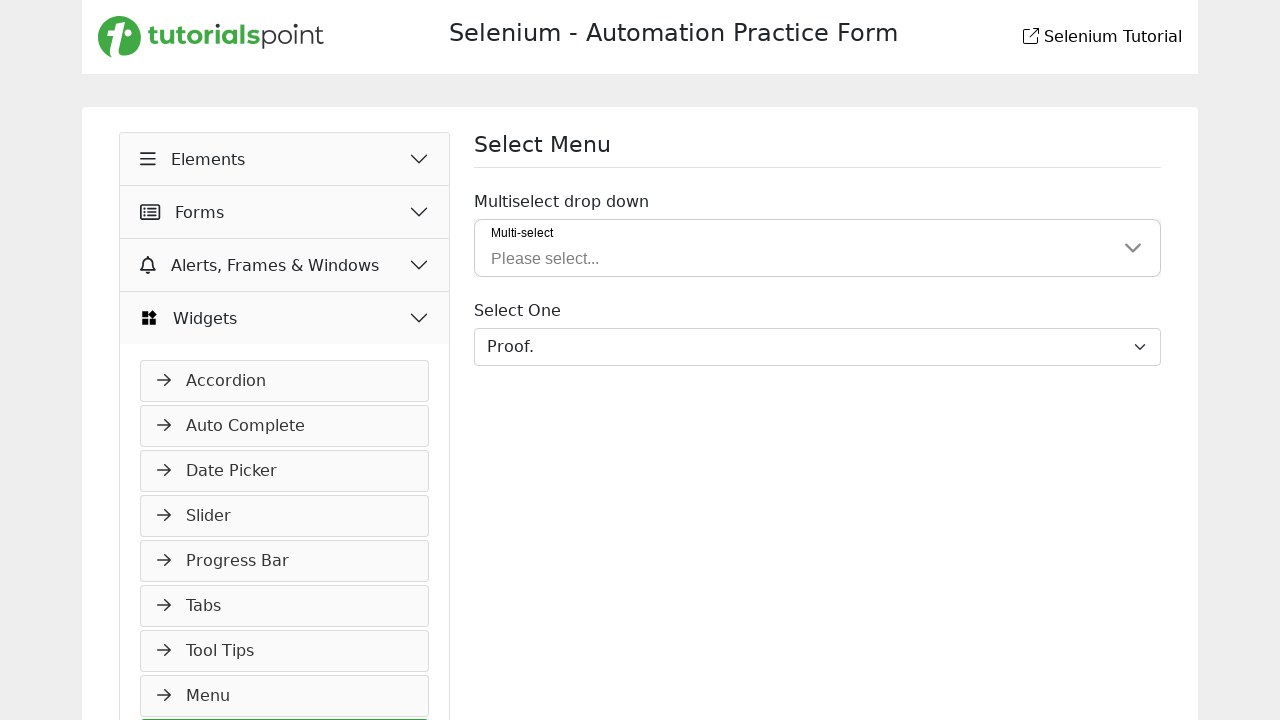

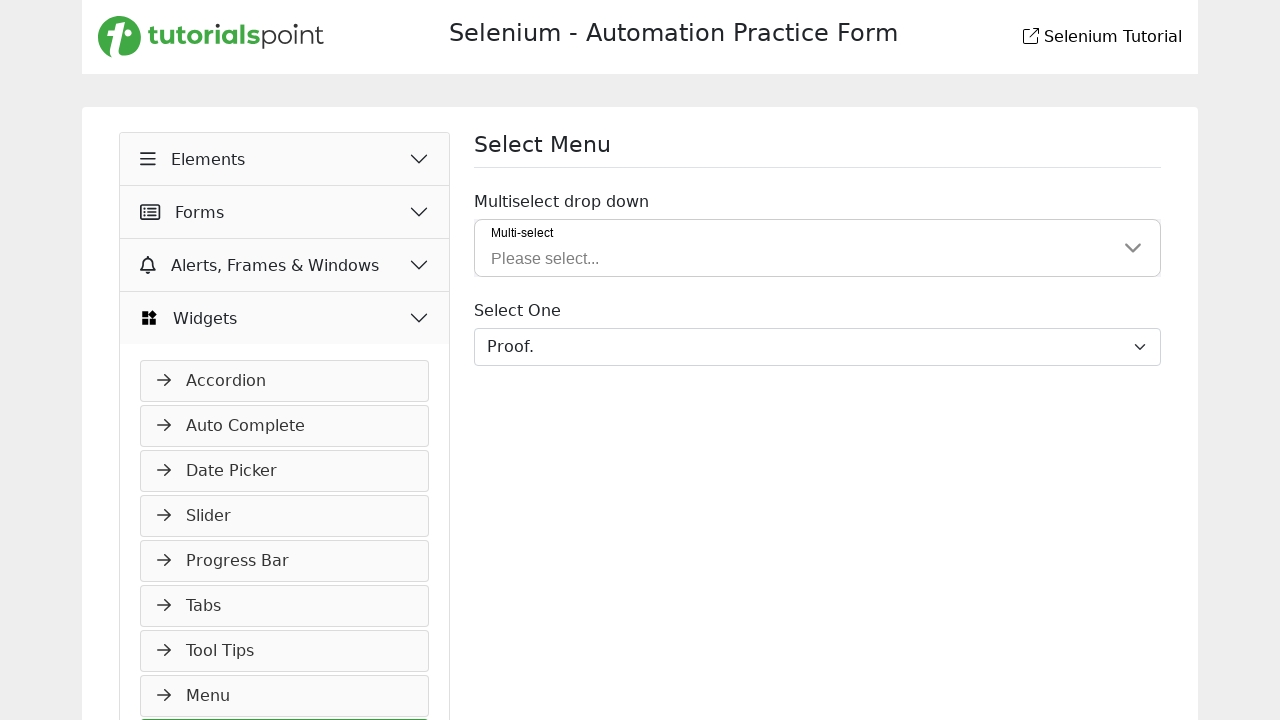